Tests checkbox functionality by ensuring both checkboxes on the page are selected, clicking them if they are not already checked

Starting URL: https://the-internet.herokuapp.com/checkboxes

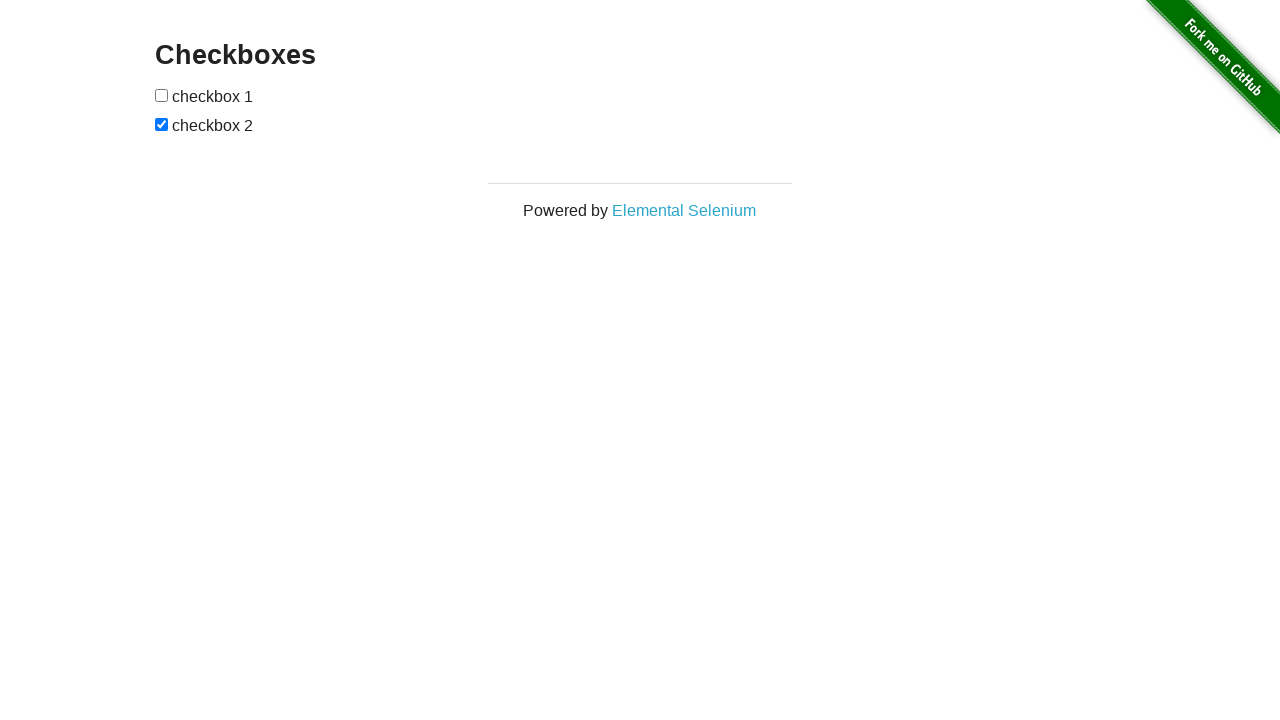

Located the first checkbox element
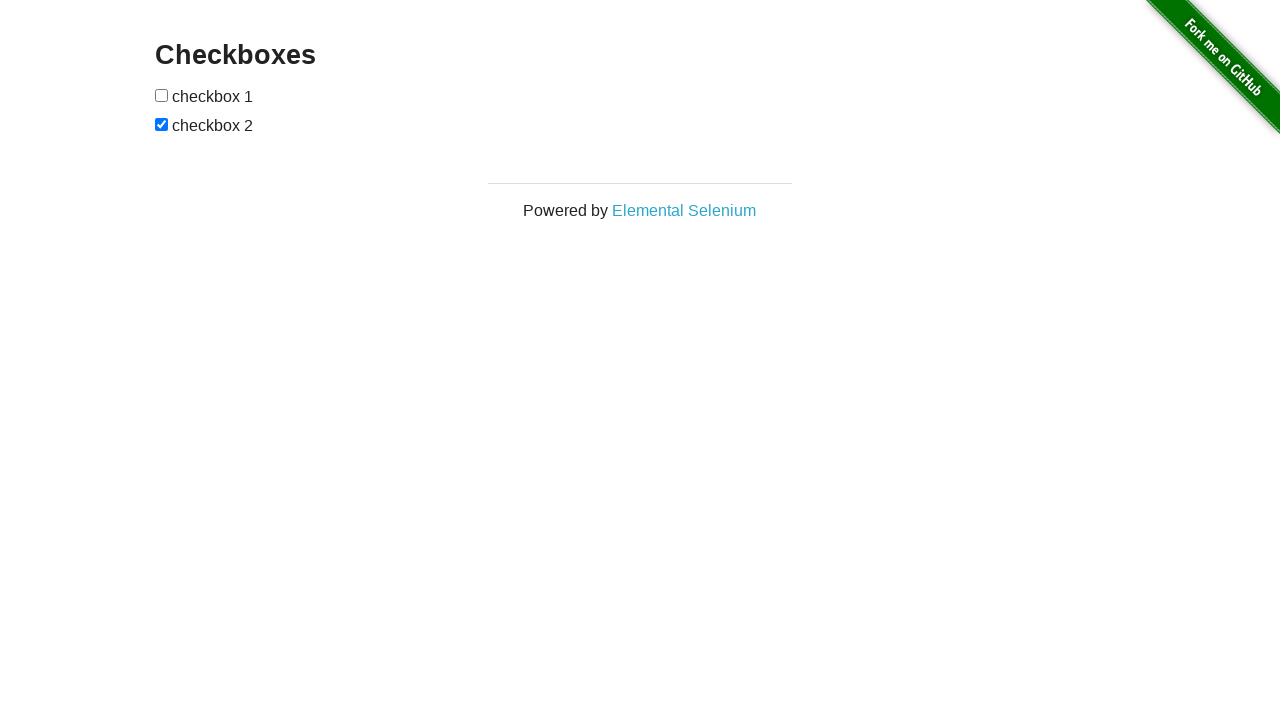

Located the second checkbox element
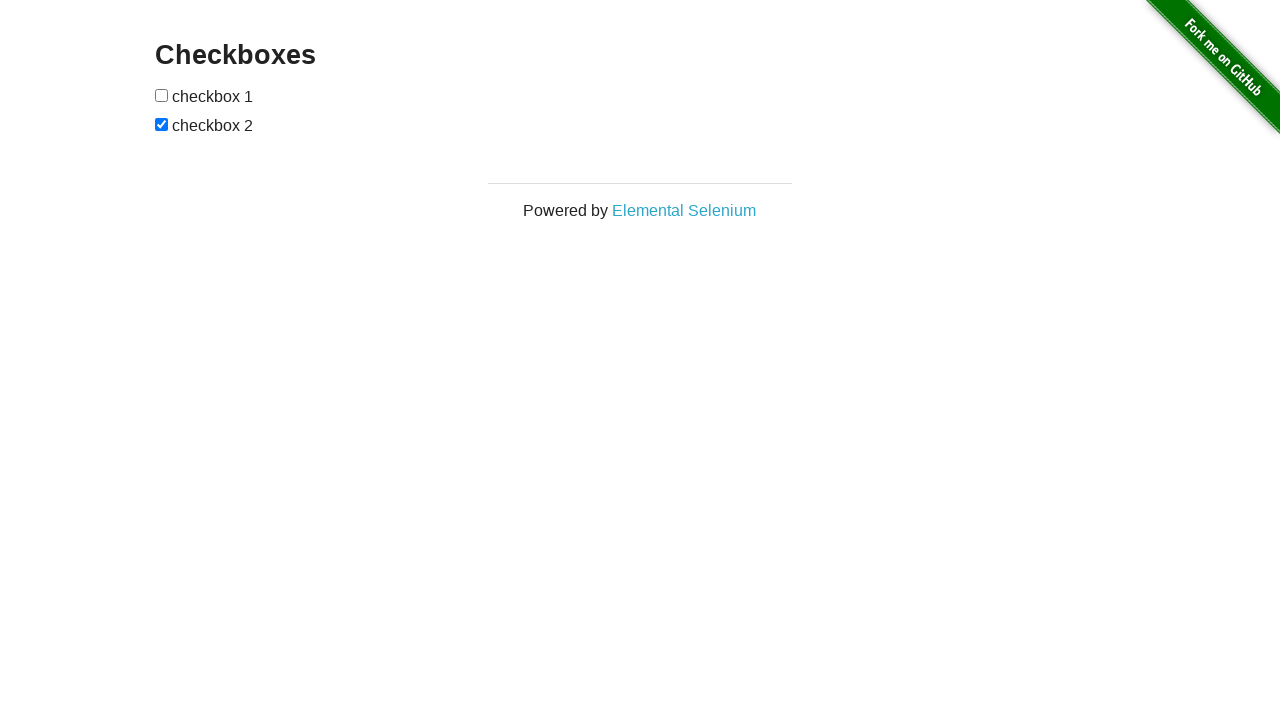

First checkbox was not checked, clicked to select it at (162, 95) on (//input[@type='checkbox'])[1]
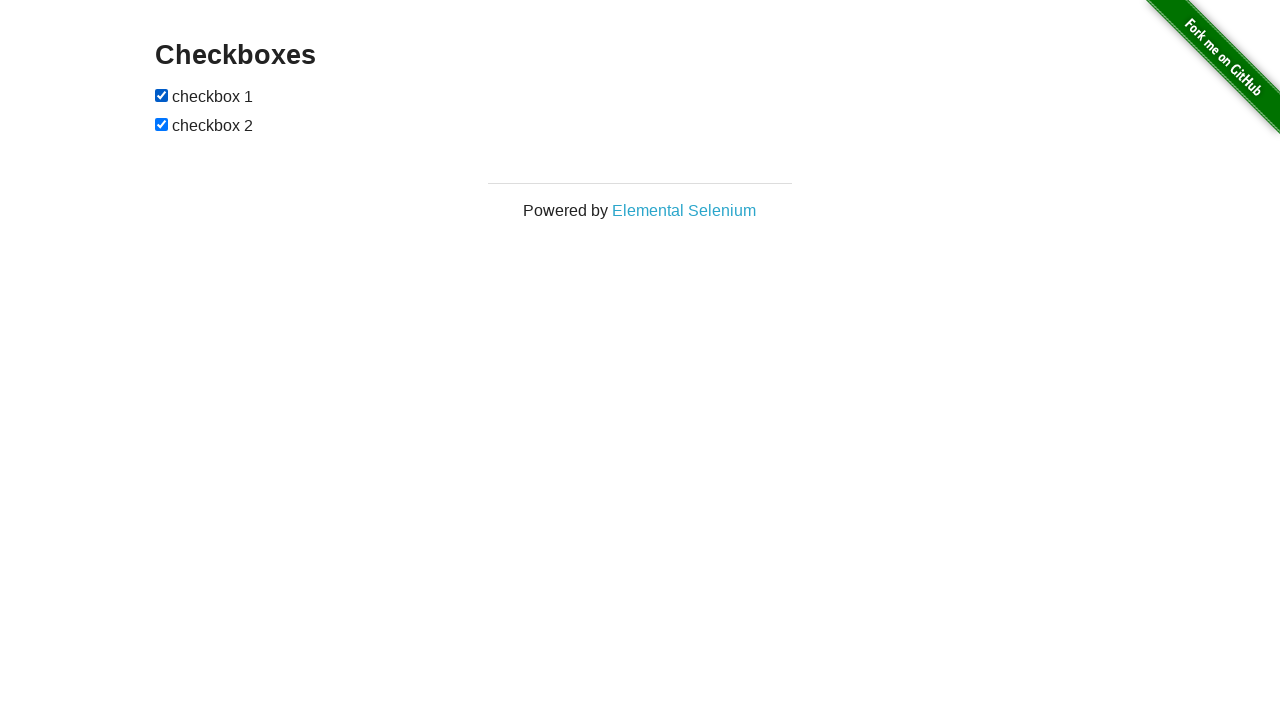

Second checkbox was already checked
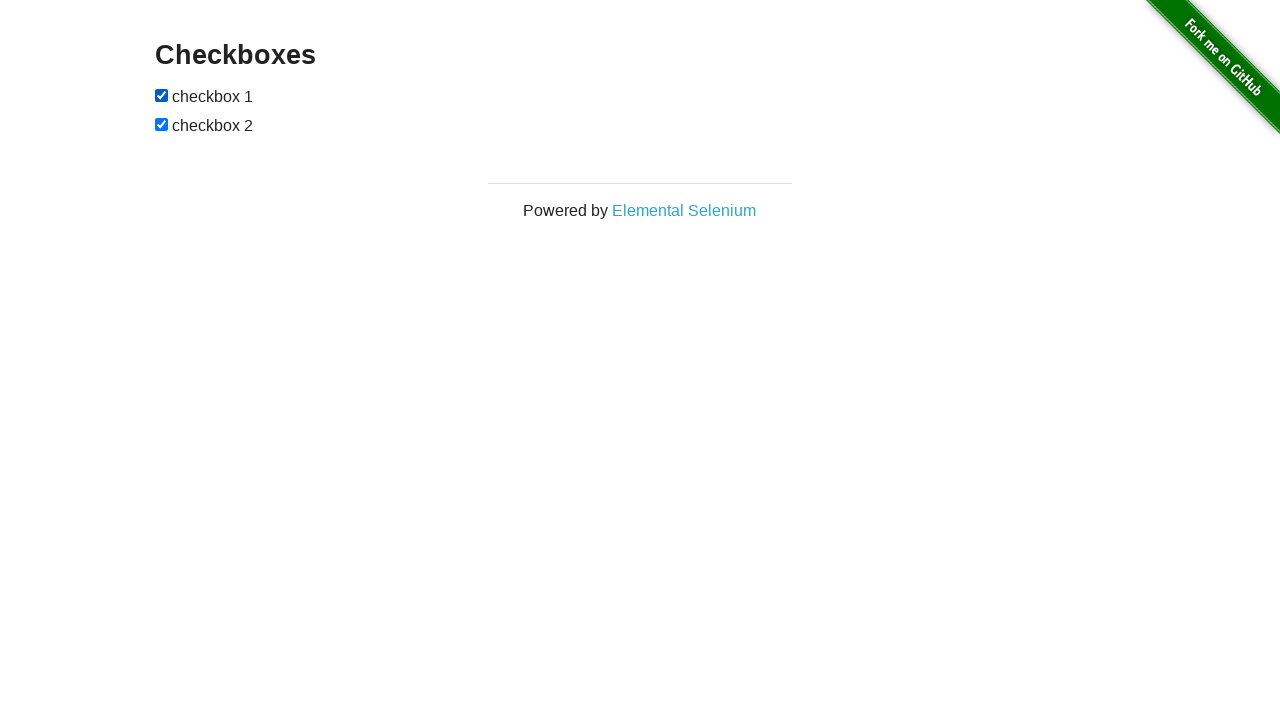

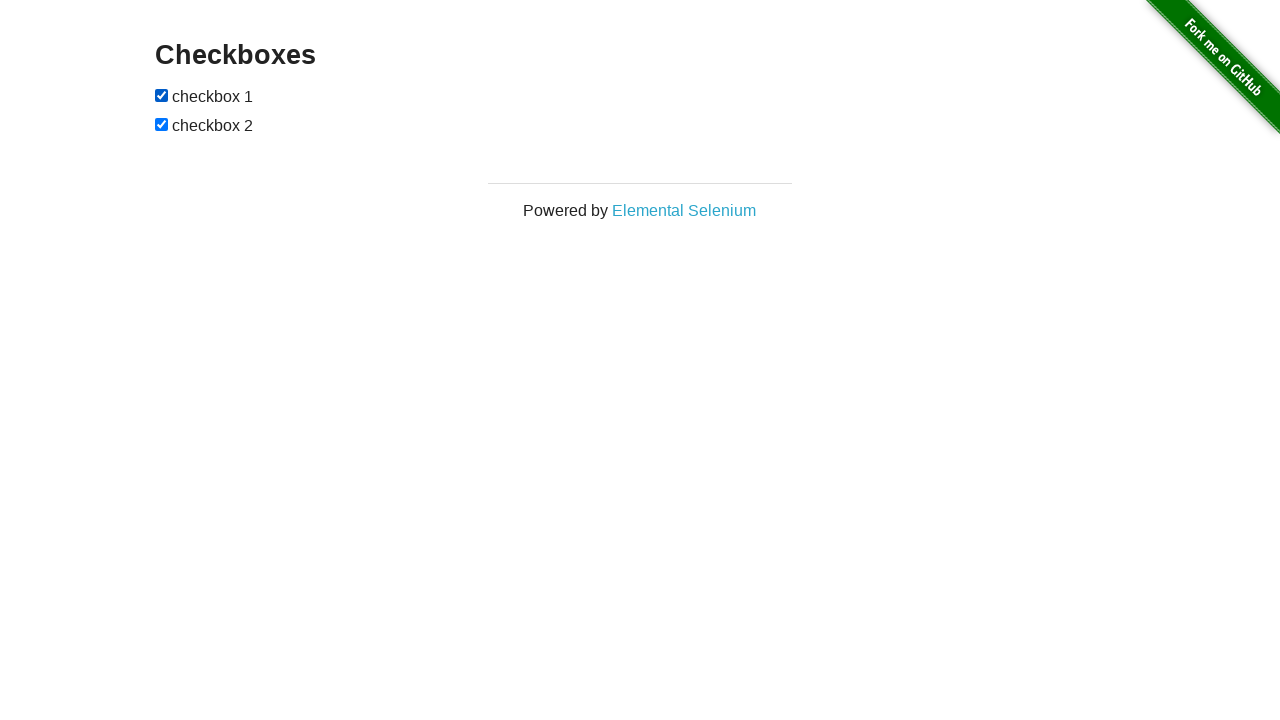